Tests alert handling by clicking a button, accepting a JavaScript alert dialog, reading a value from the page, calculating a mathematical result, filling it into an input field, and submitting the form.

Starting URL: https://suninjuly.github.io/alert_accept.html

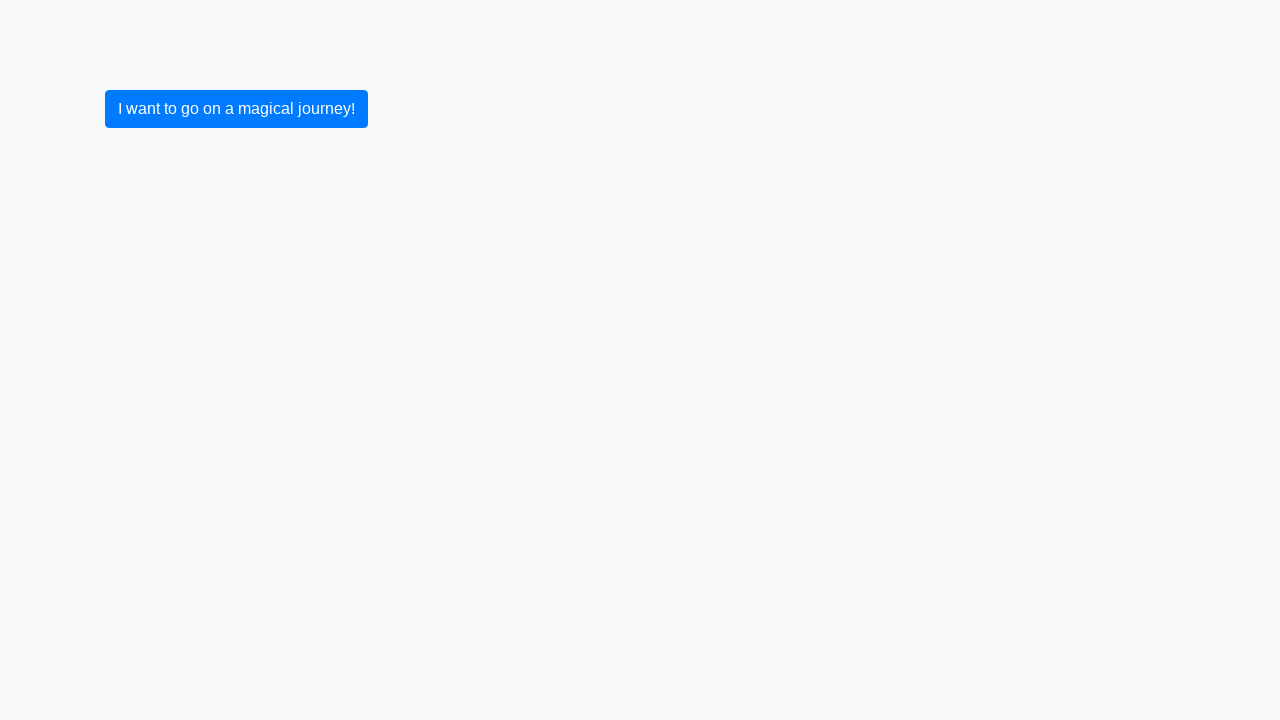

Set up dialog handler to accept JavaScript alerts
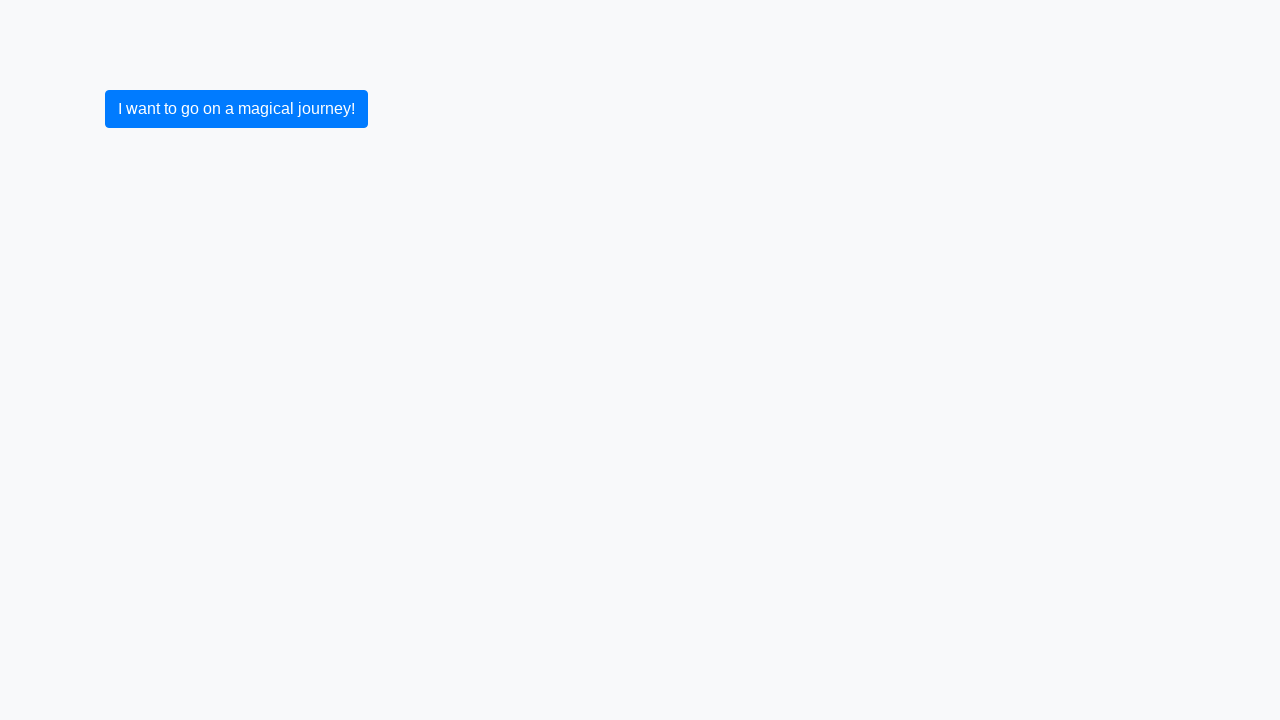

Clicked button to trigger alert dialog at (236, 109) on button
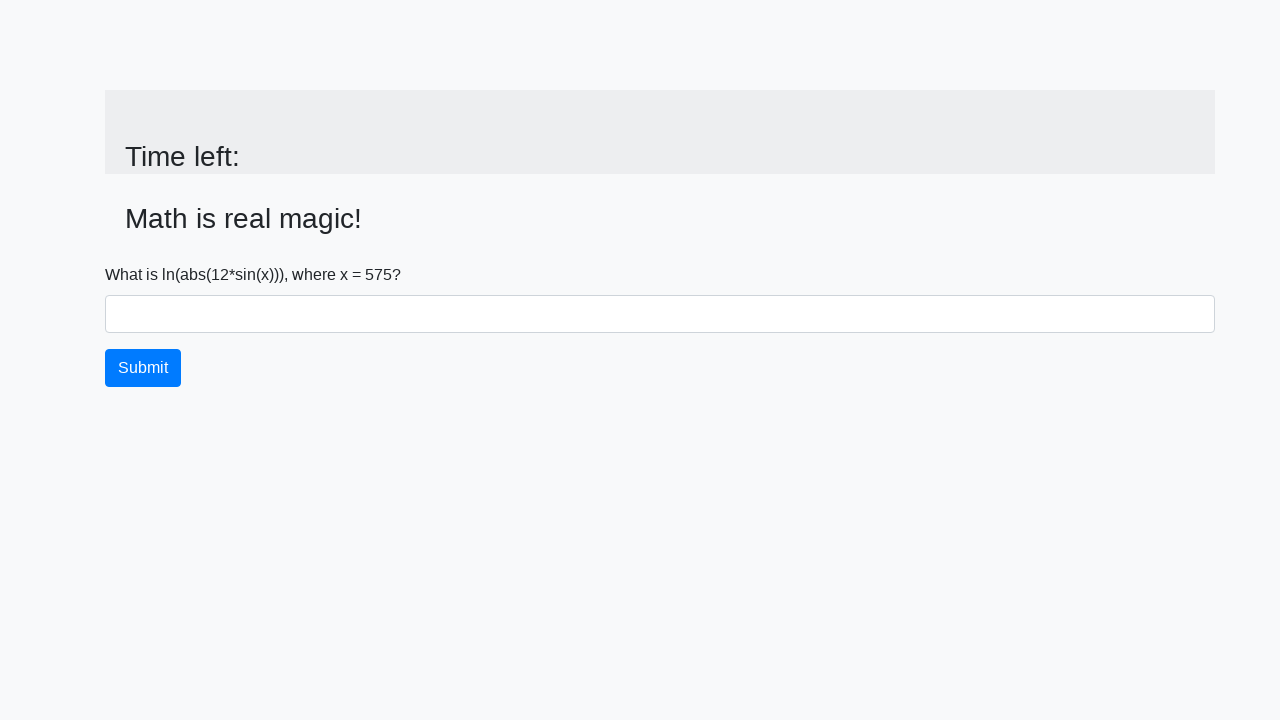

Alert accepted and input value element loaded
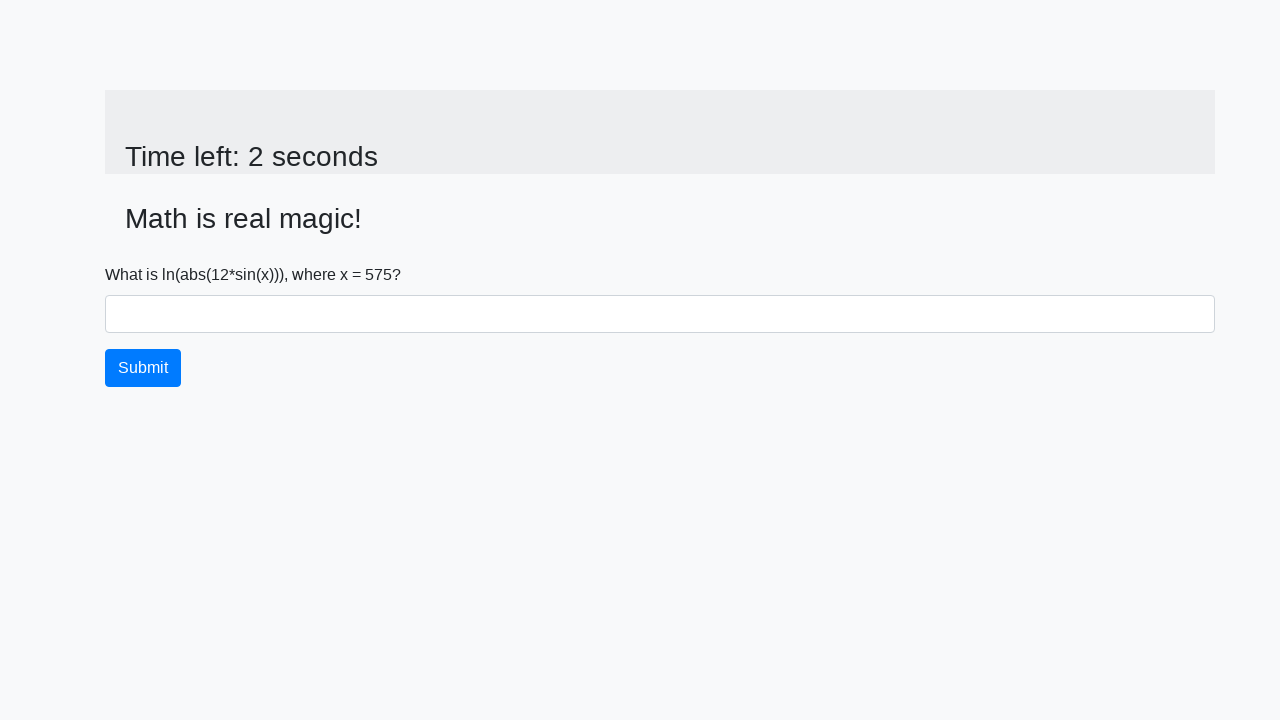

Retrieved x value from page: 575
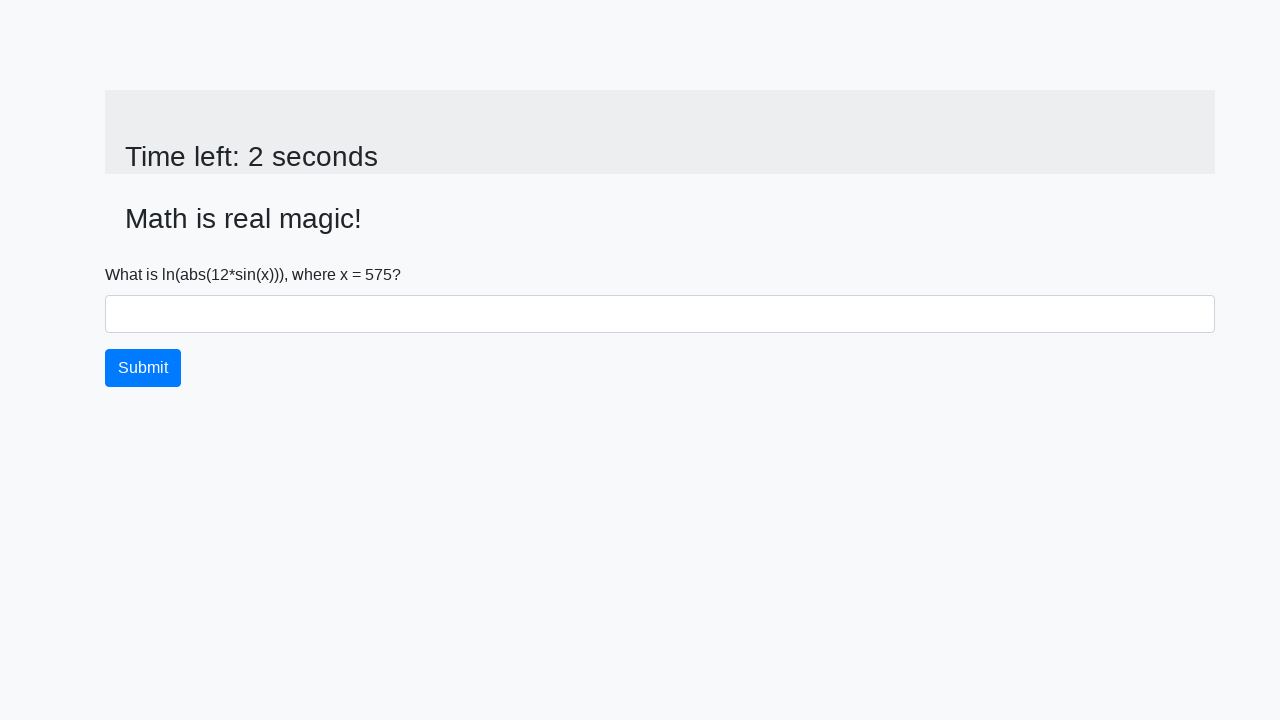

Calculated answer: 0.05934838705879398
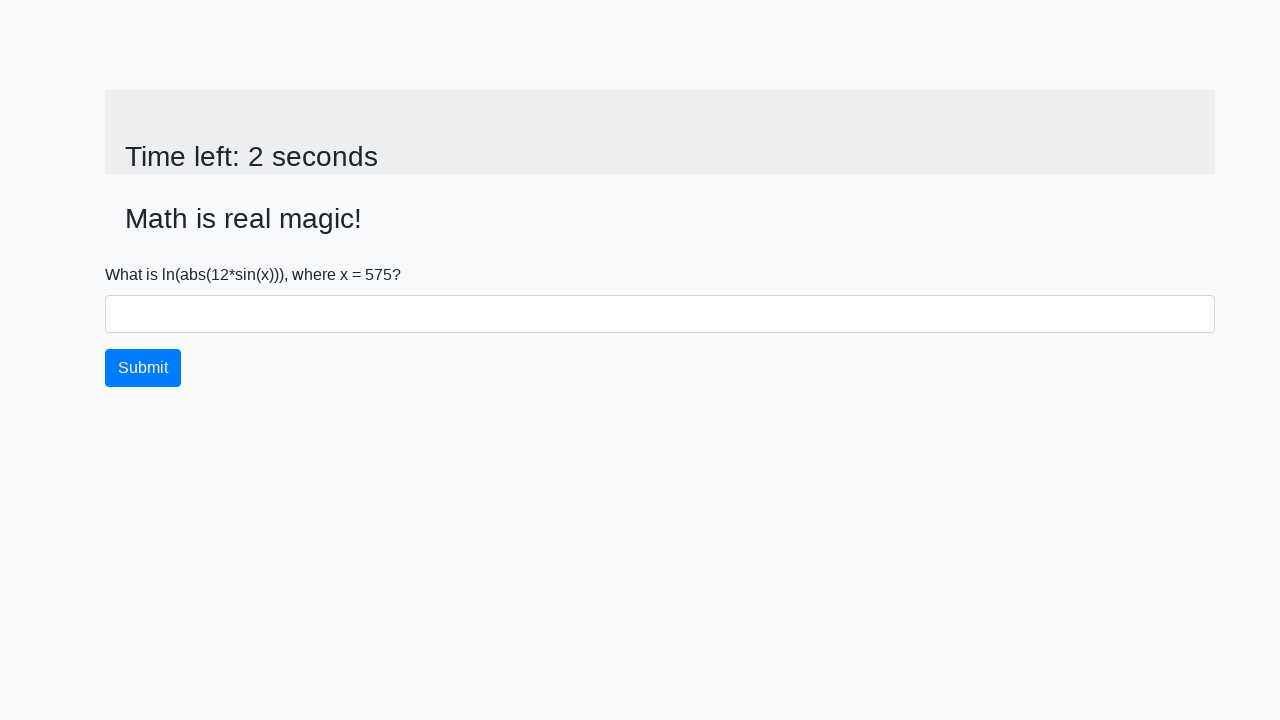

Filled answer field with calculated value: 0.05934838705879398 on #answer
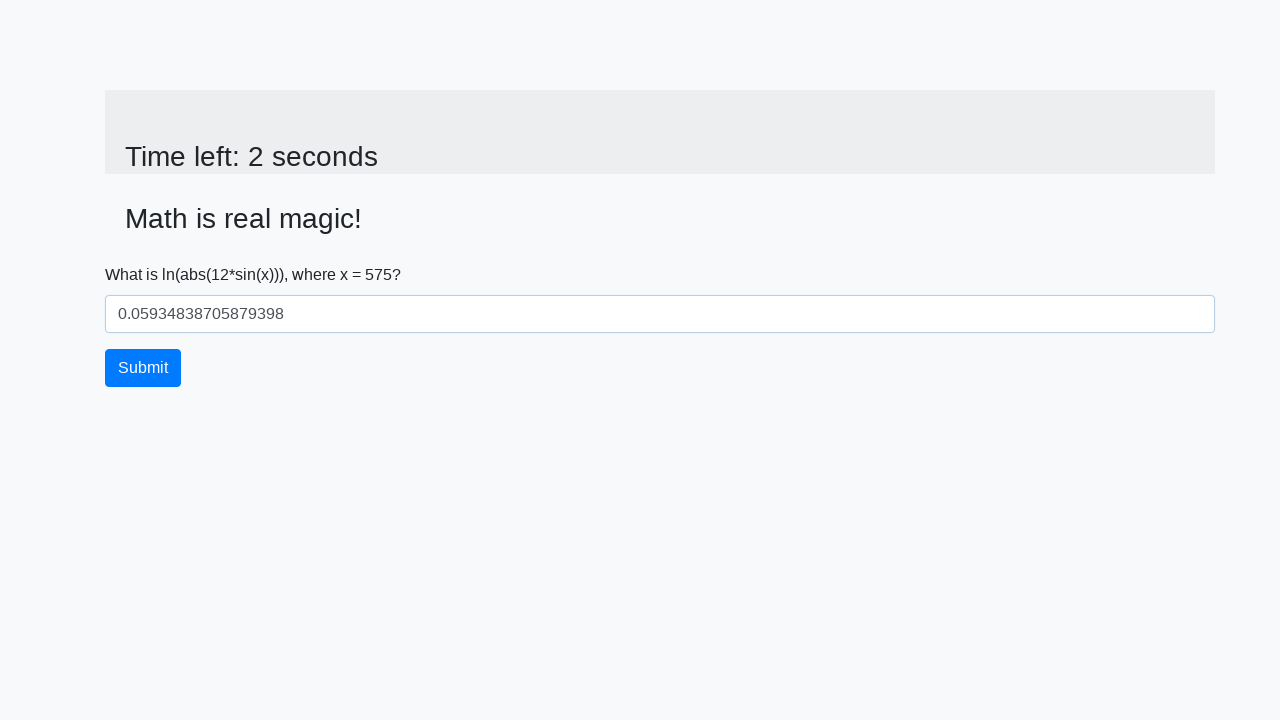

Clicked submit button to complete form submission at (143, 368) on button
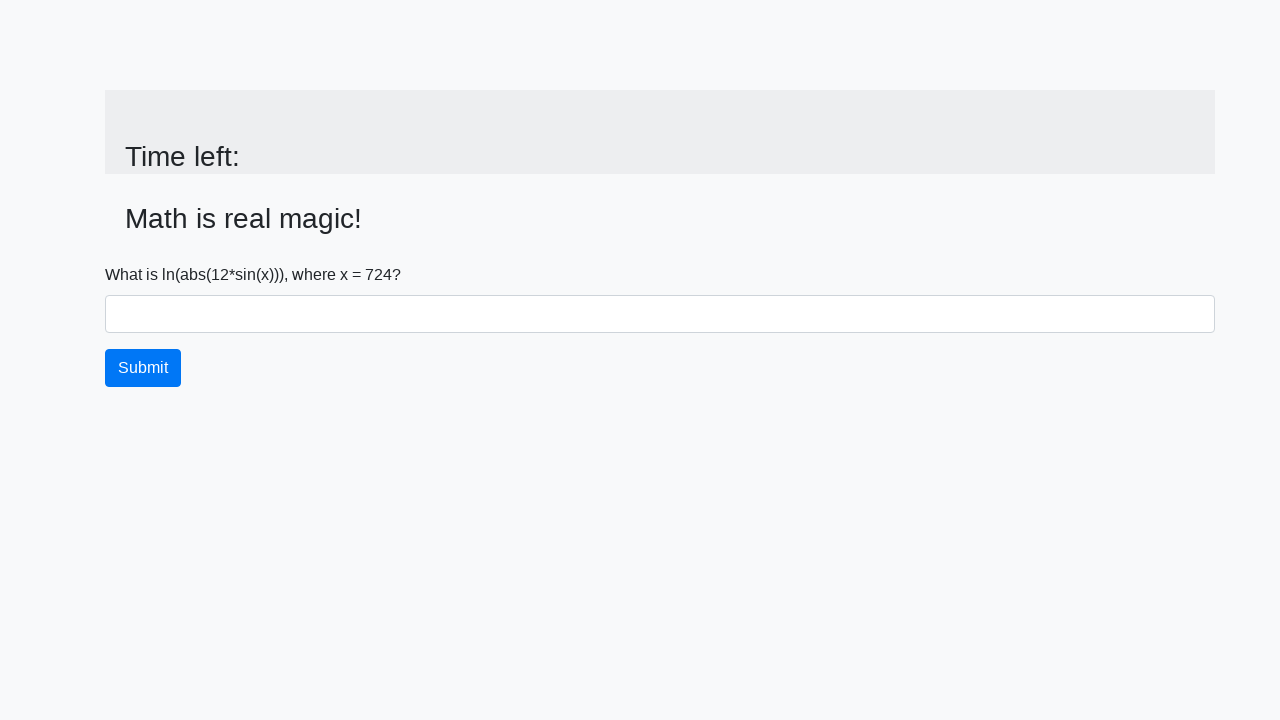

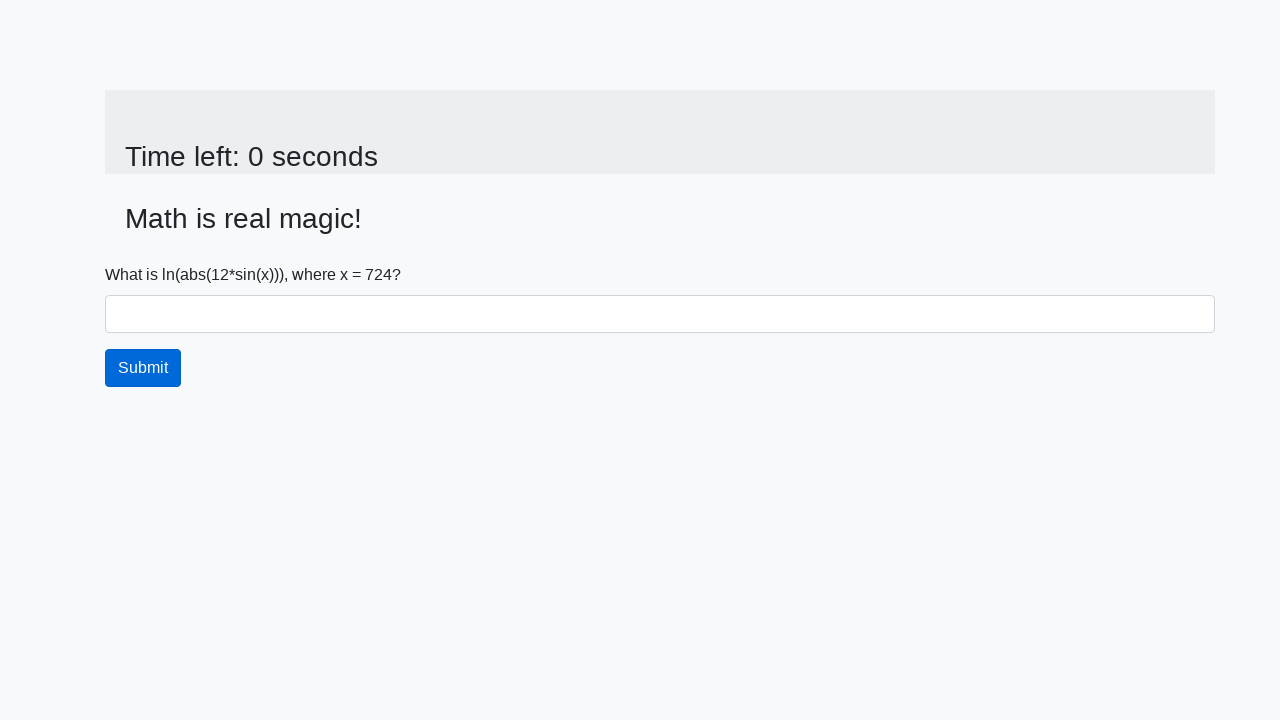